Tests clicking a button with dynamic ID by using CSS selector to find the primary button on the page

Starting URL: http://uitestingplayground.com/dynamicid

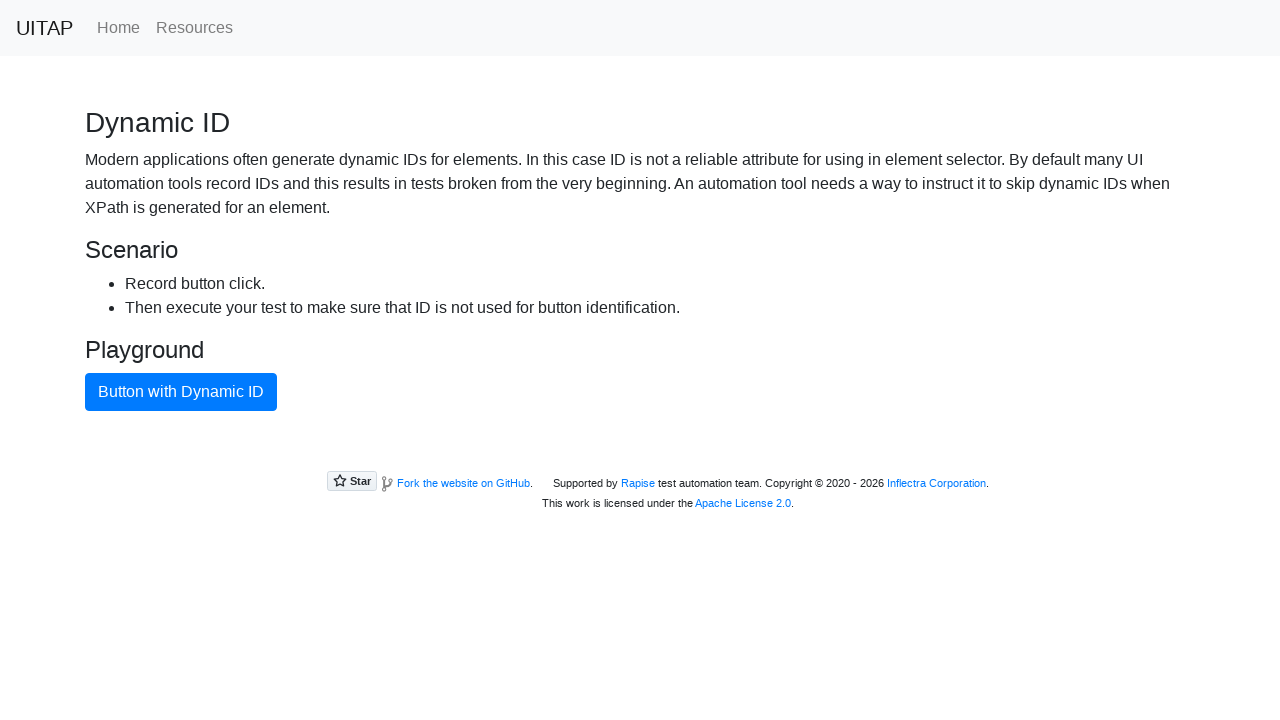

Waited for page body to load
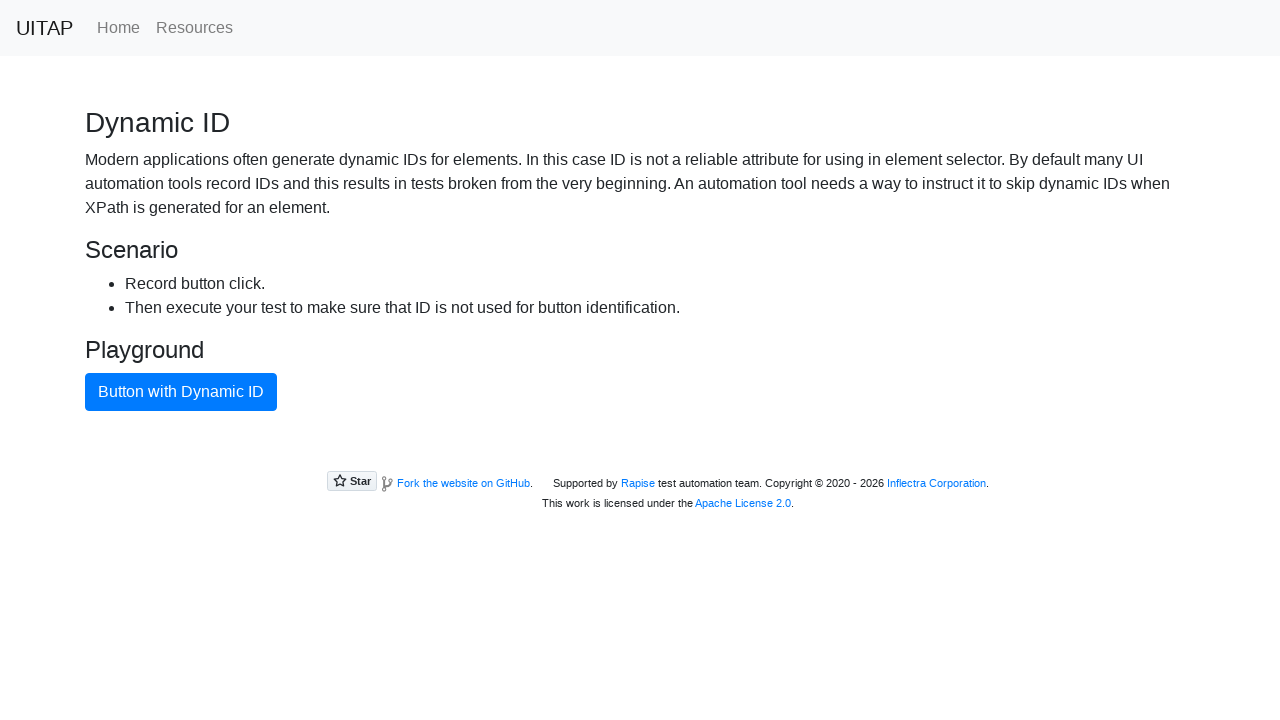

Clicked primary button with dynamic ID using CSS selector at (181, 392) on .btn.btn-primary
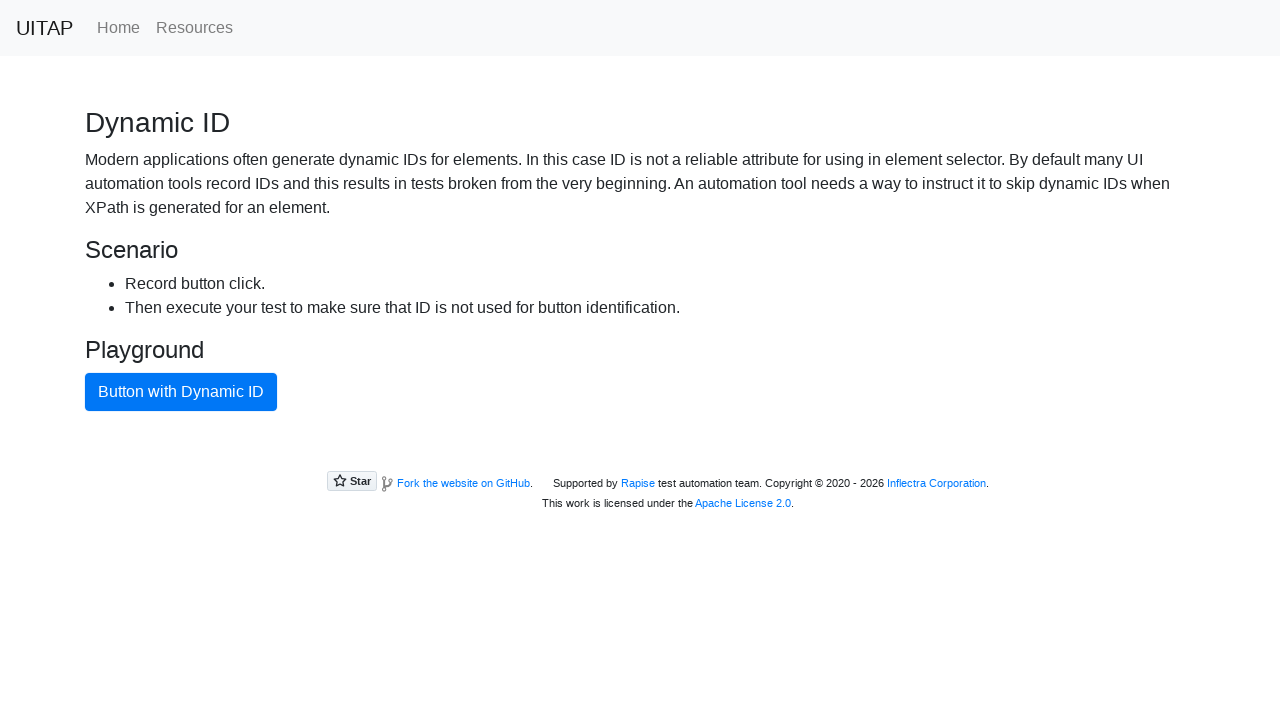

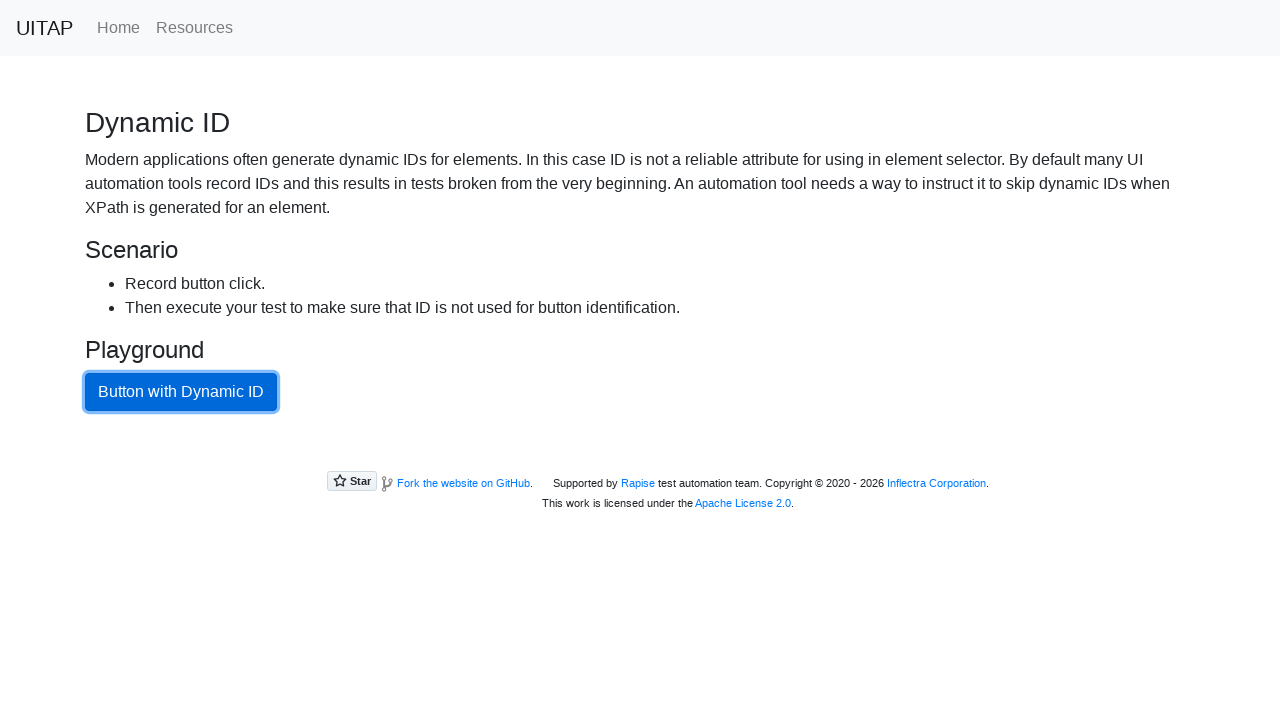